Tests dynamic loading functionality by navigating to the dynamic loading page, clicking Example 1, starting the load, and verifying "Hello World!" text appears

Starting URL: https://the-internet.herokuapp.com/

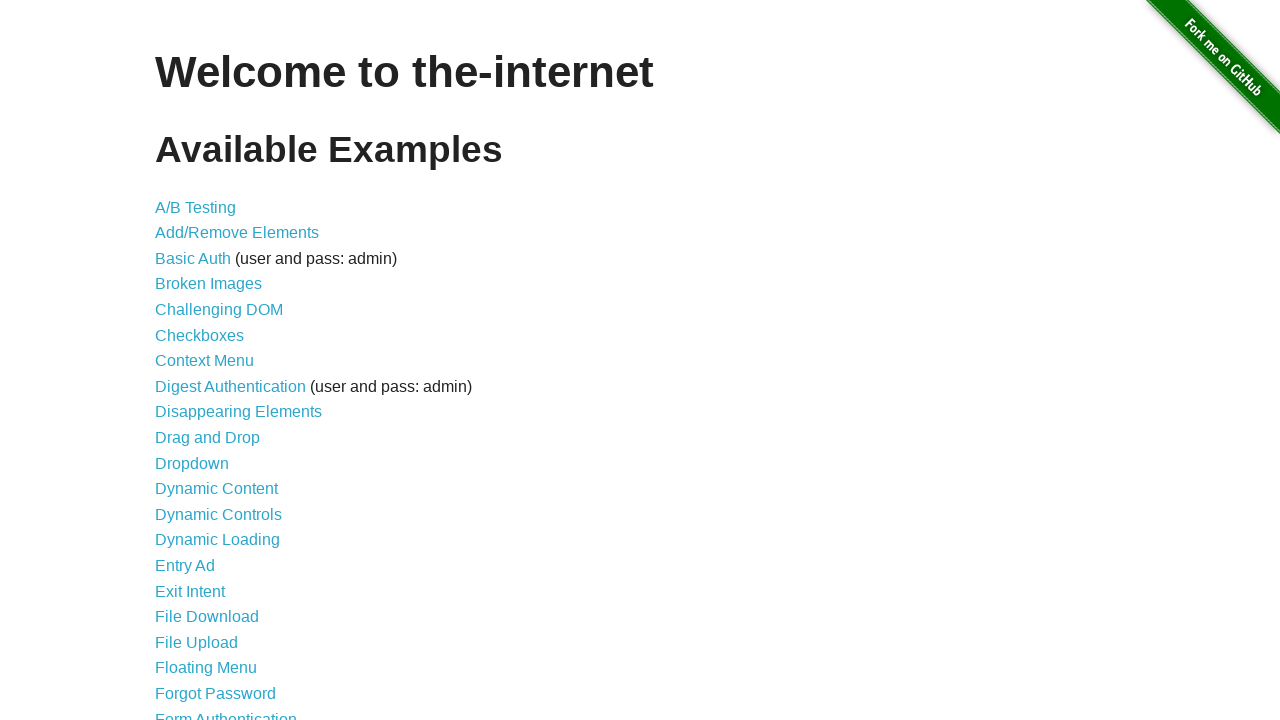

Clicked on Dynamic Loading link from home page at (218, 540) on a[href='/dynamic_loading']
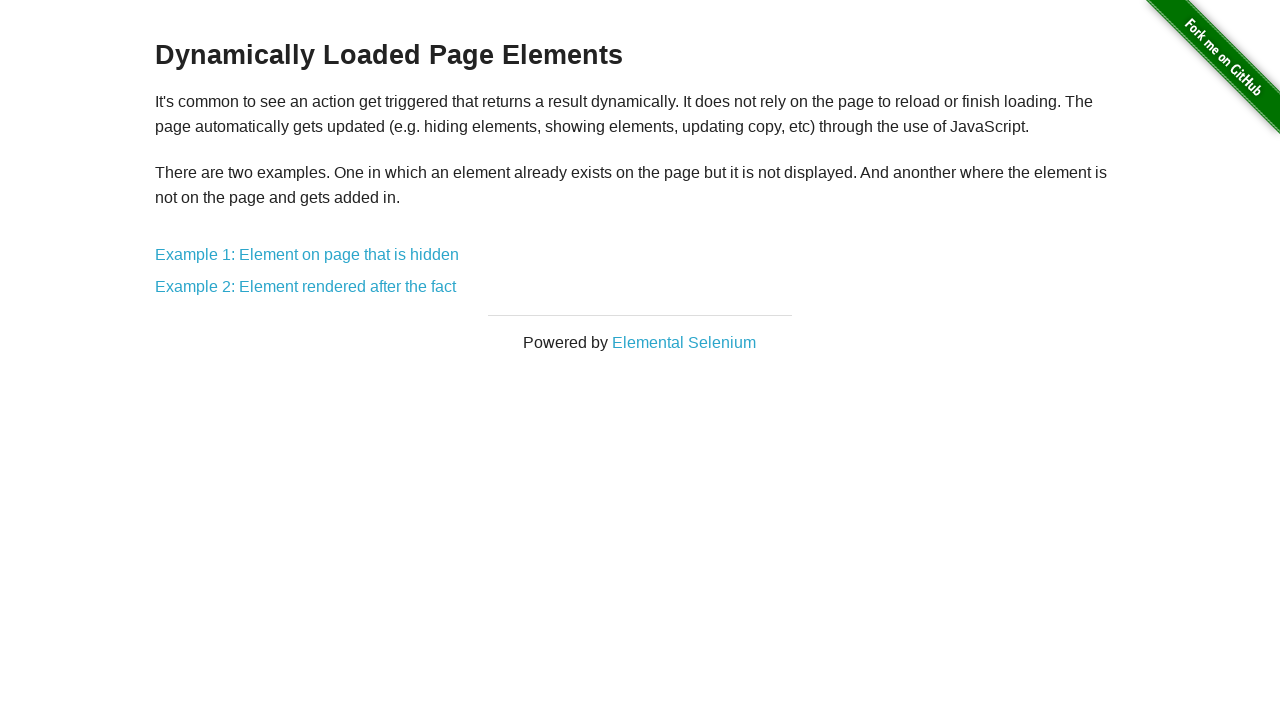

Clicked on Example 1 link at (307, 255) on a[href='/dynamic_loading/1']
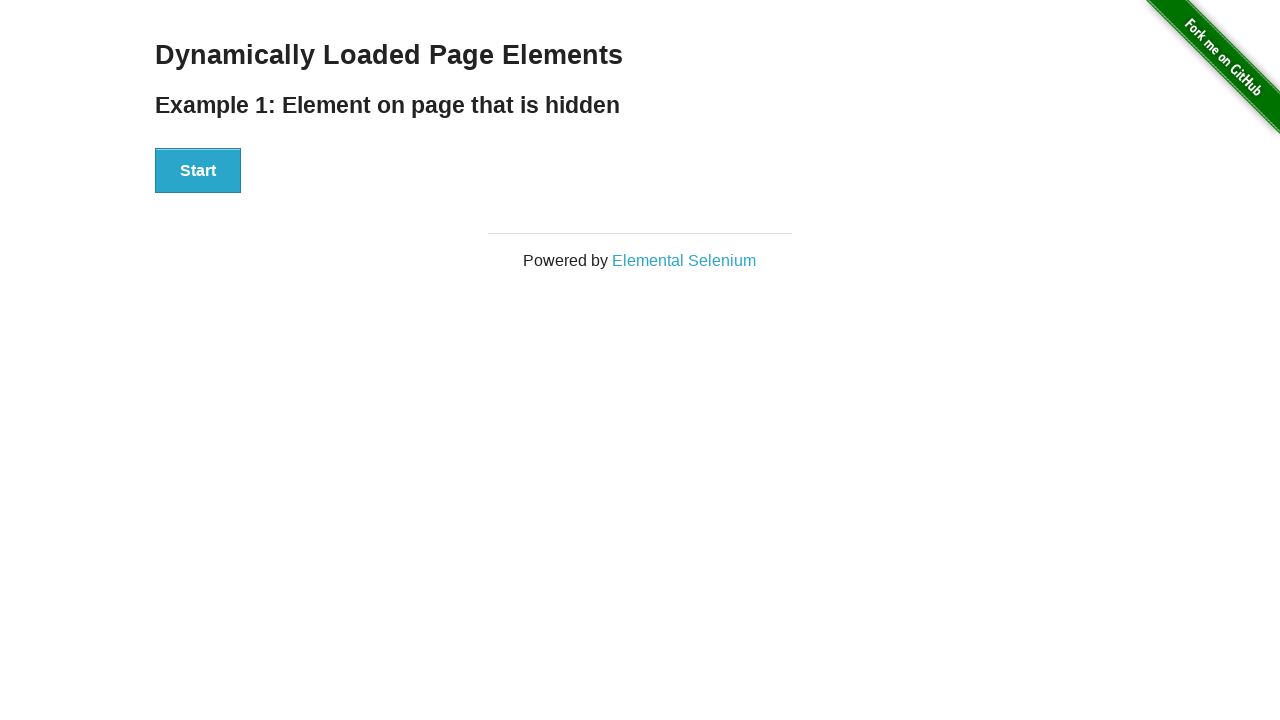

Clicked the Start button to begin loading at (198, 171) on button:has-text('Start')
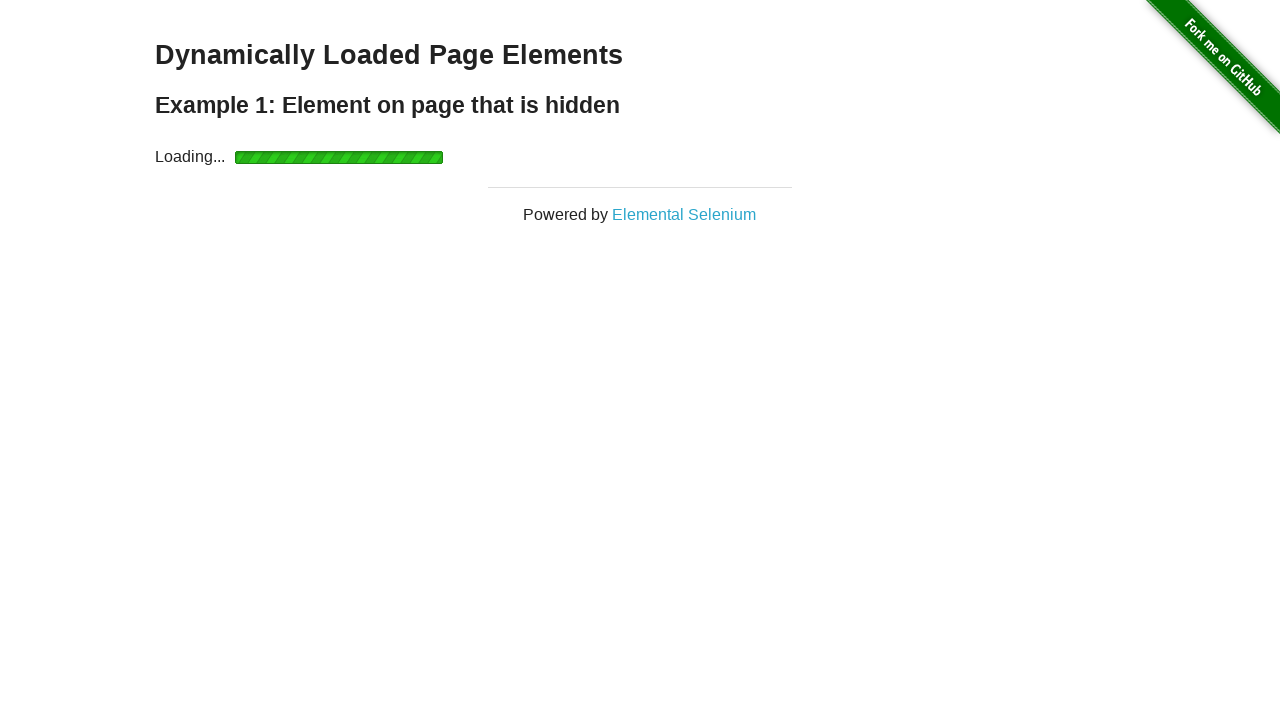

Verified 'Hello World!' text appeared after loading completed
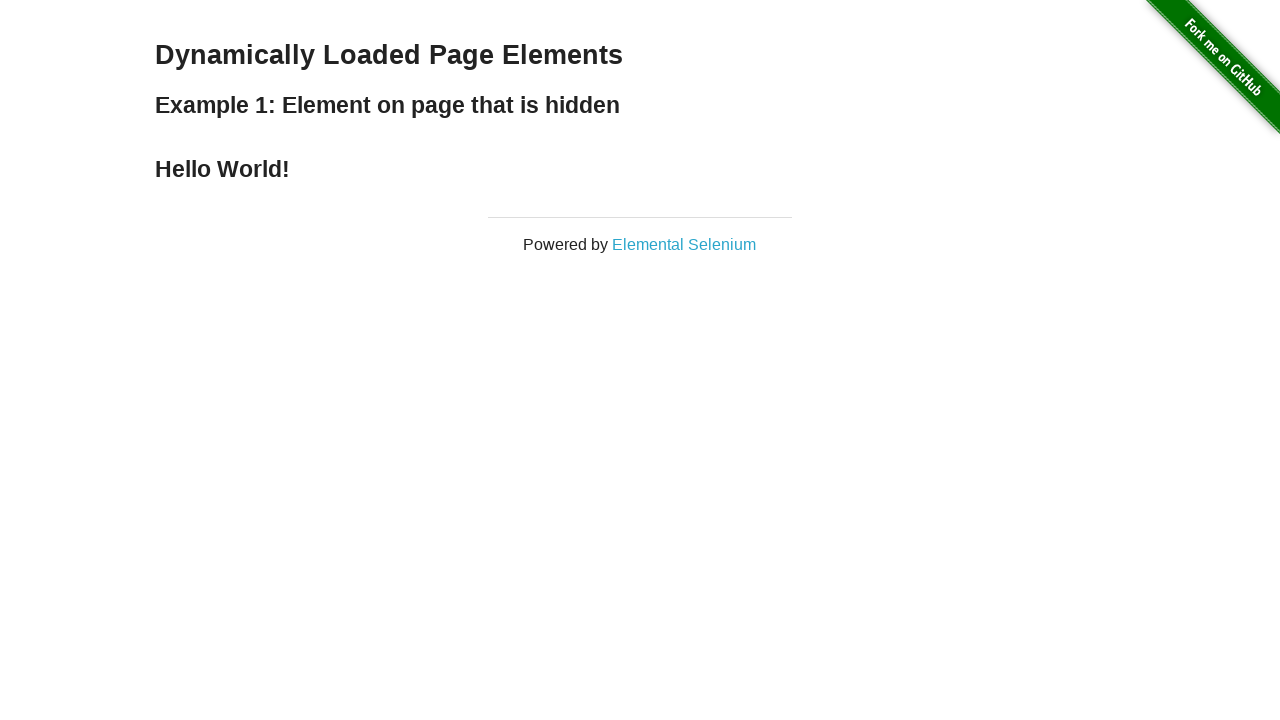

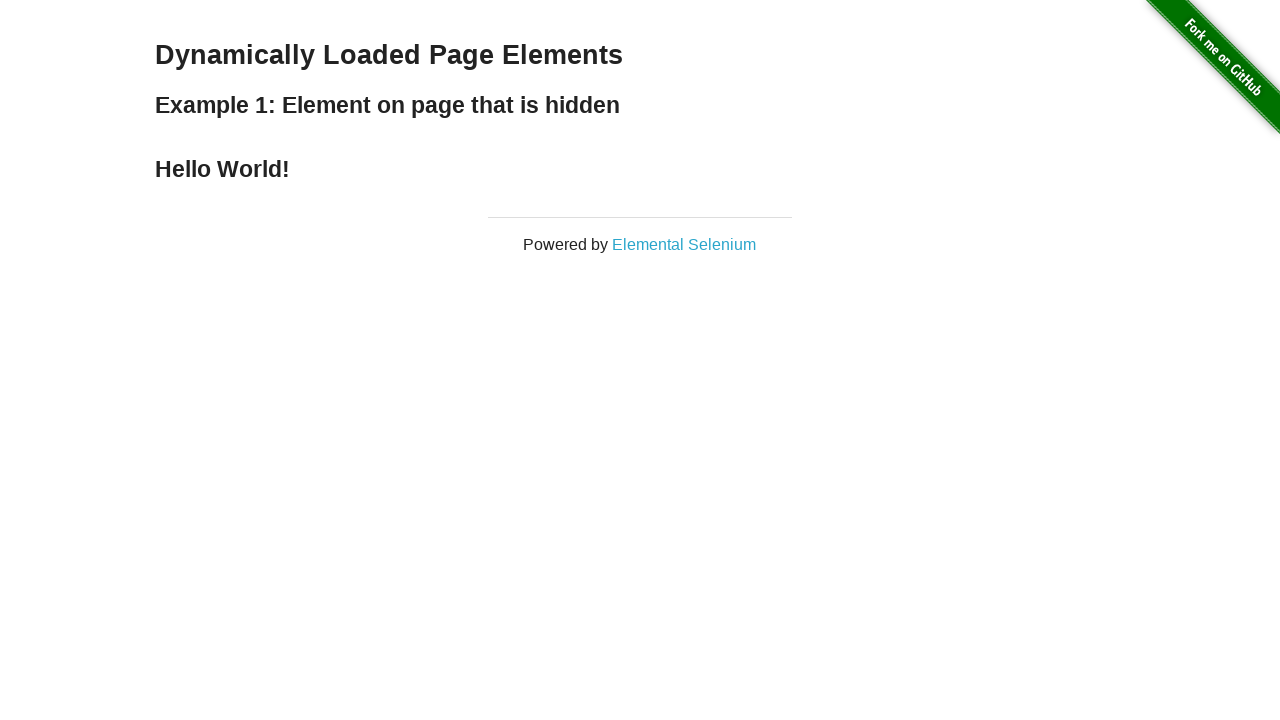